Tests slider functionality on jQuery UI demo page by switching to an iframe and dragging the slider element horizontally by 50 pixels.

Starting URL: https://jqueryui.com/slider/

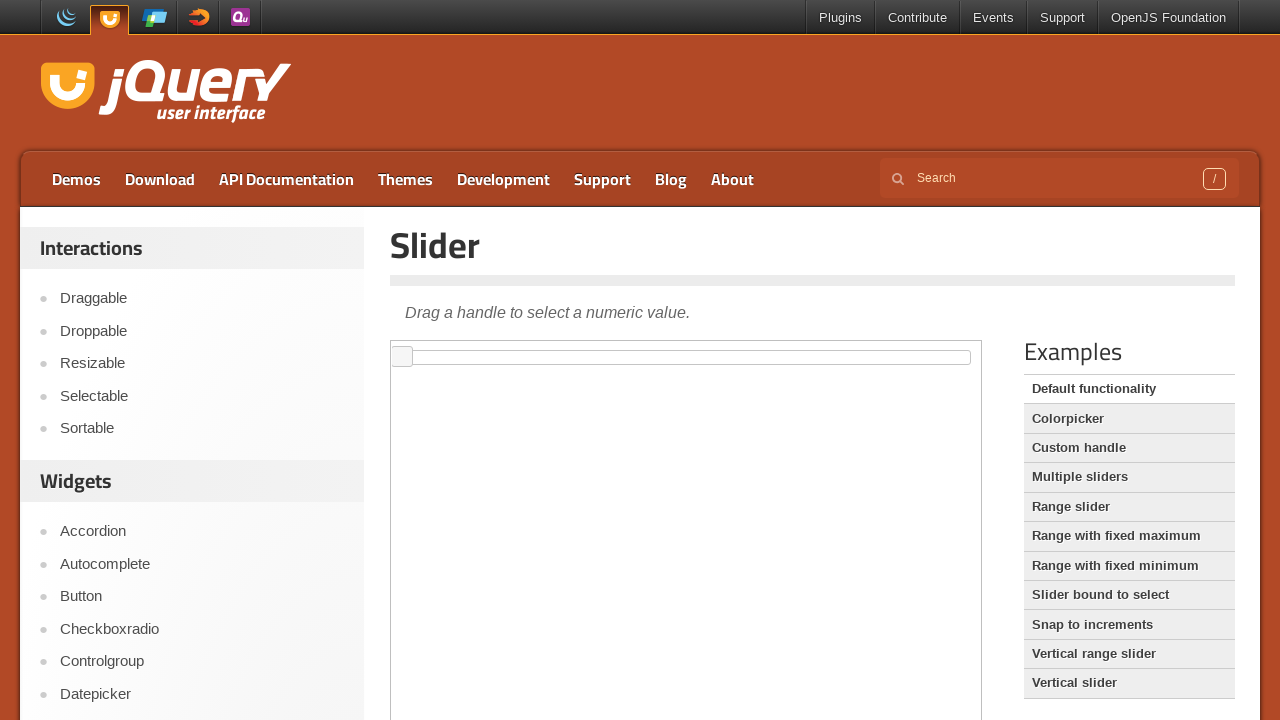

Located the demo iframe
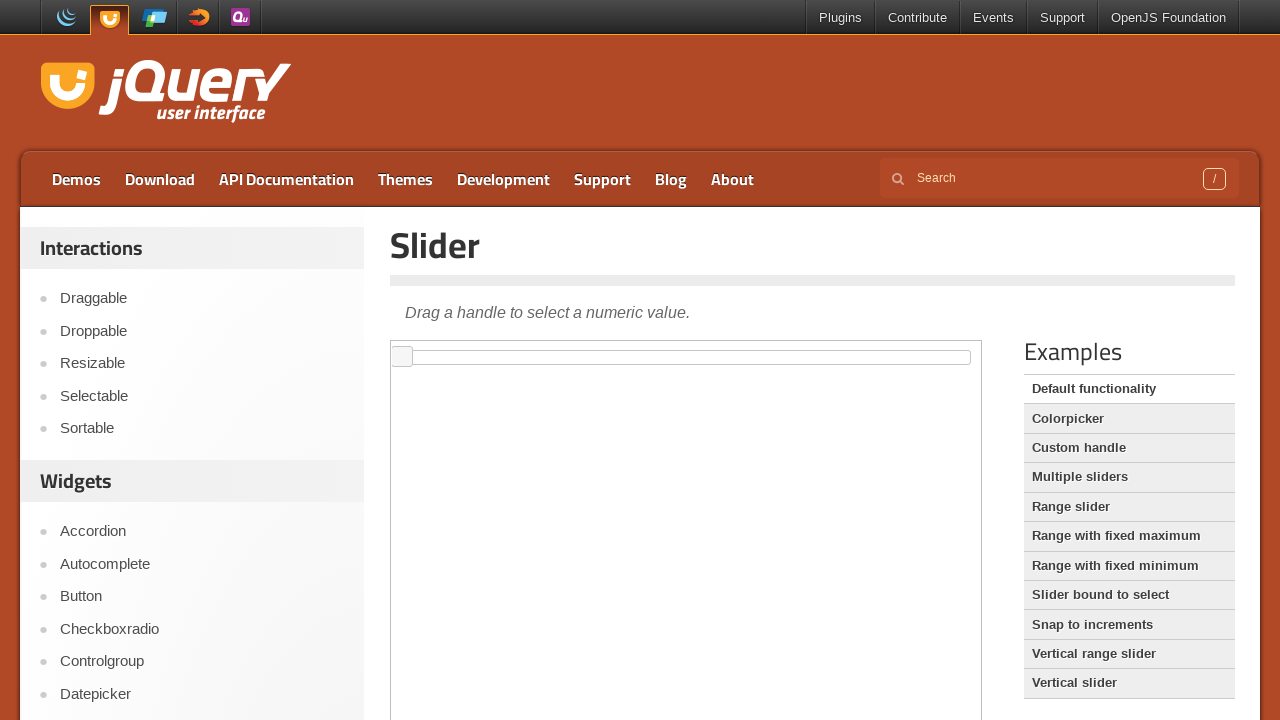

Located the slider element within the iframe
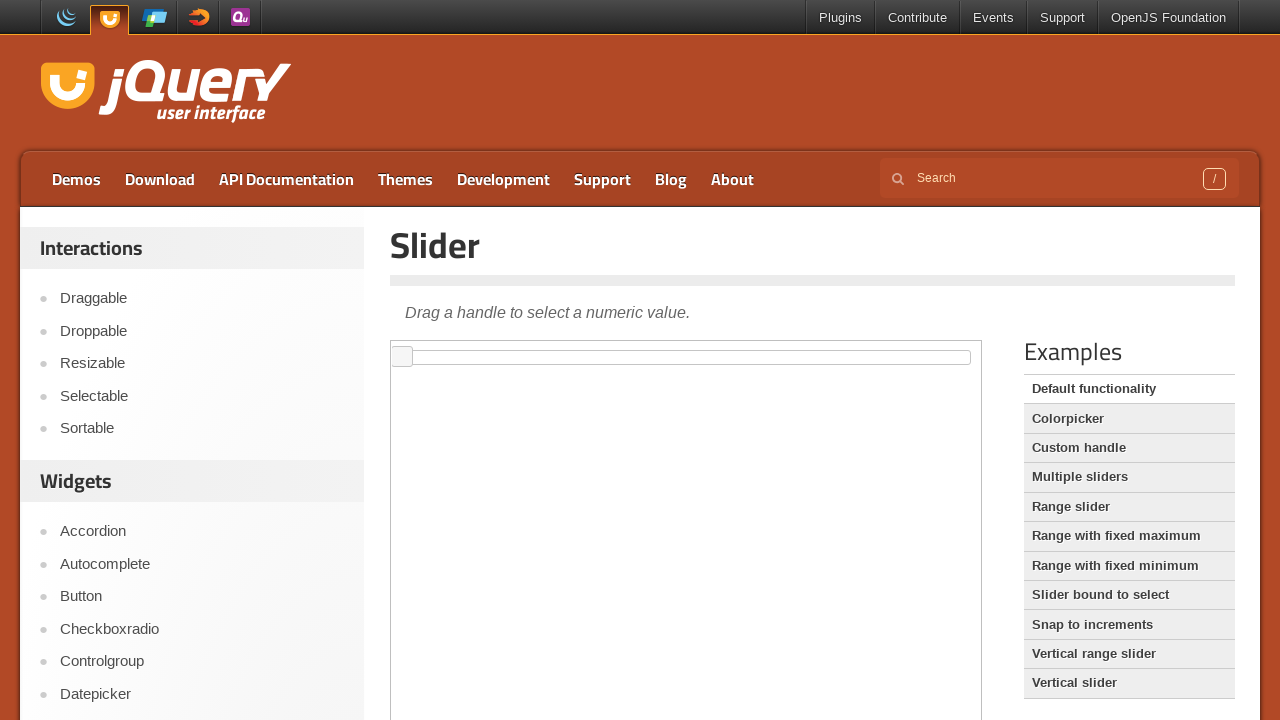

Retrieved slider bounding box dimensions
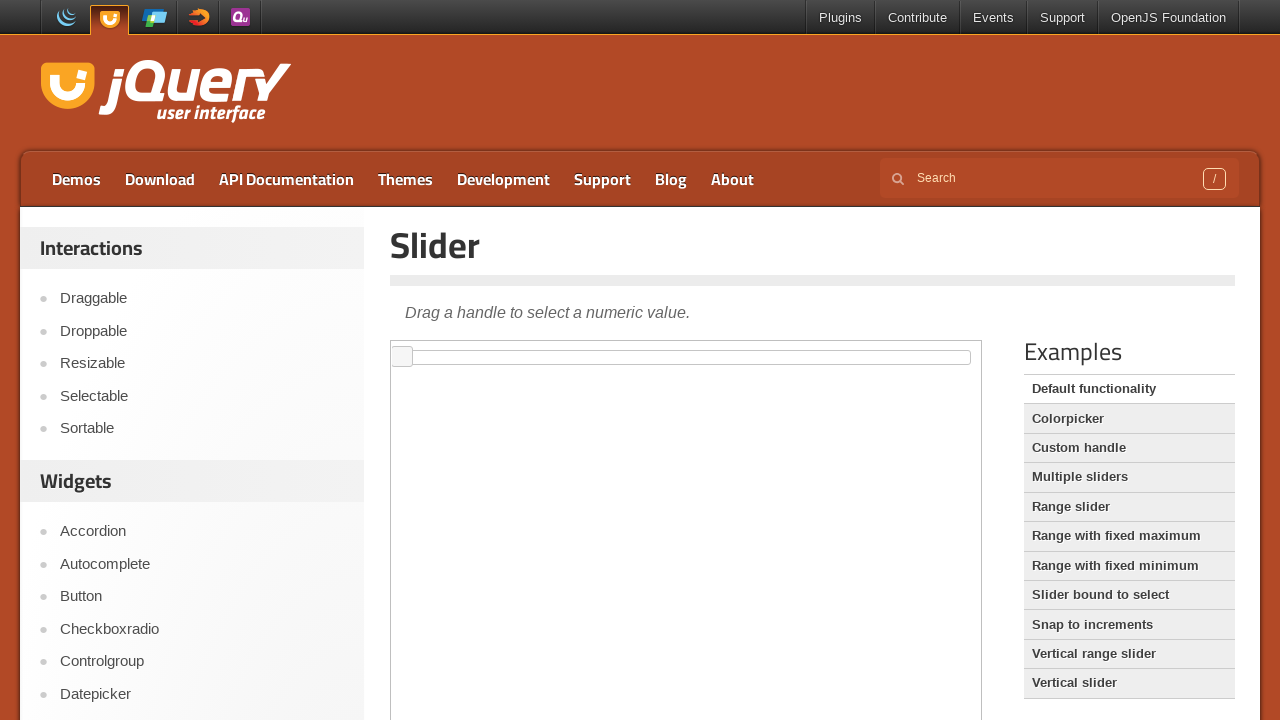

Dragged slider horizontally 50 pixels to the right at (737, 358)
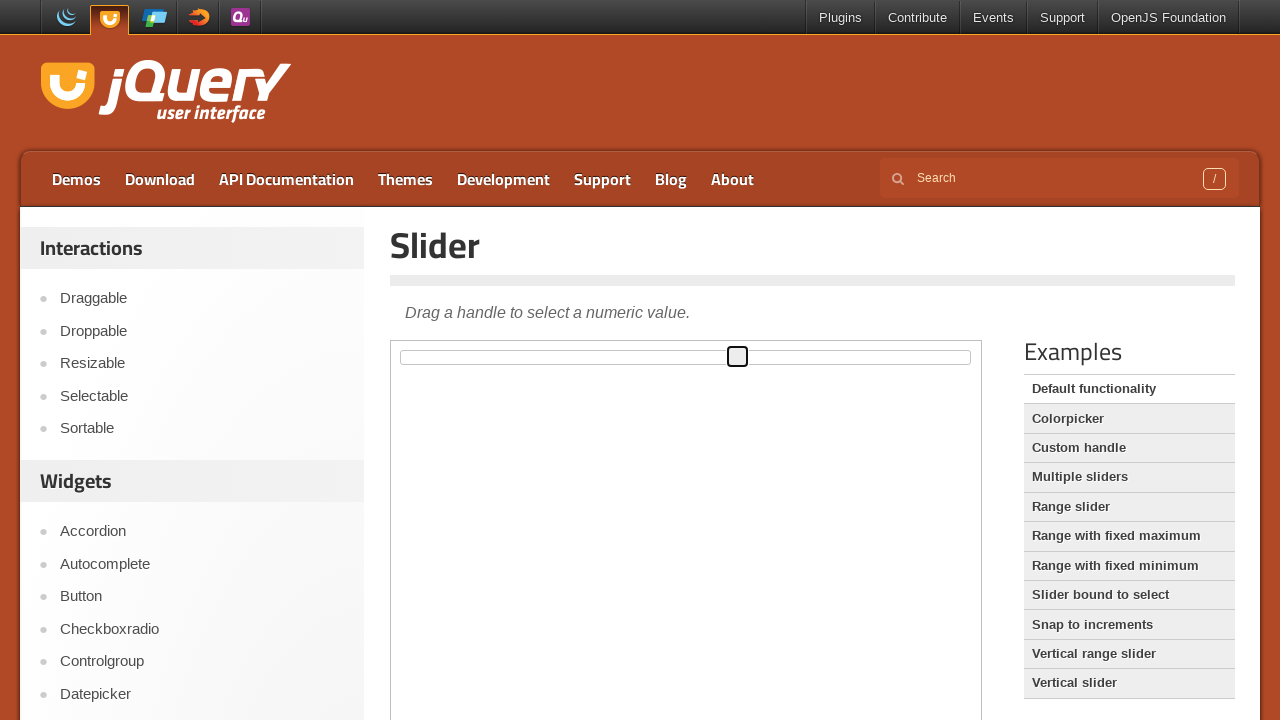

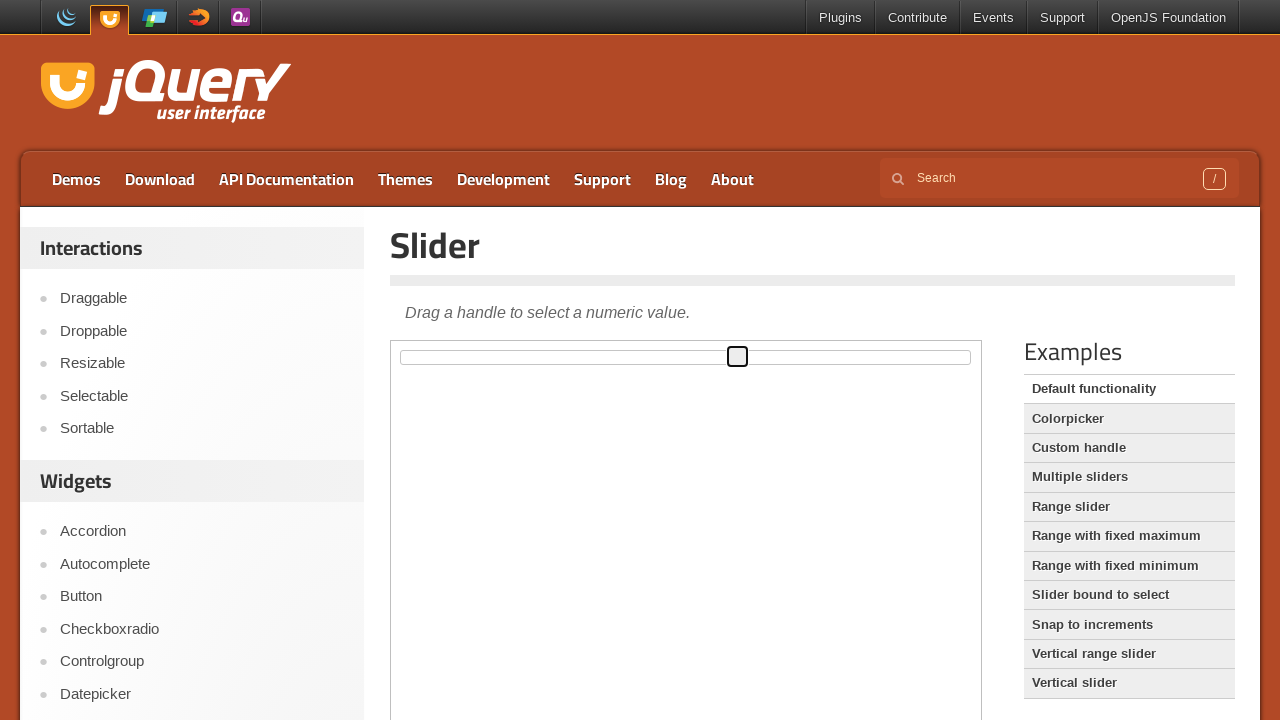